Tests the ZIP code field by entering a value and clicking Continue button

Starting URL: https://www.sharelane.com/cgi-bin/register.py

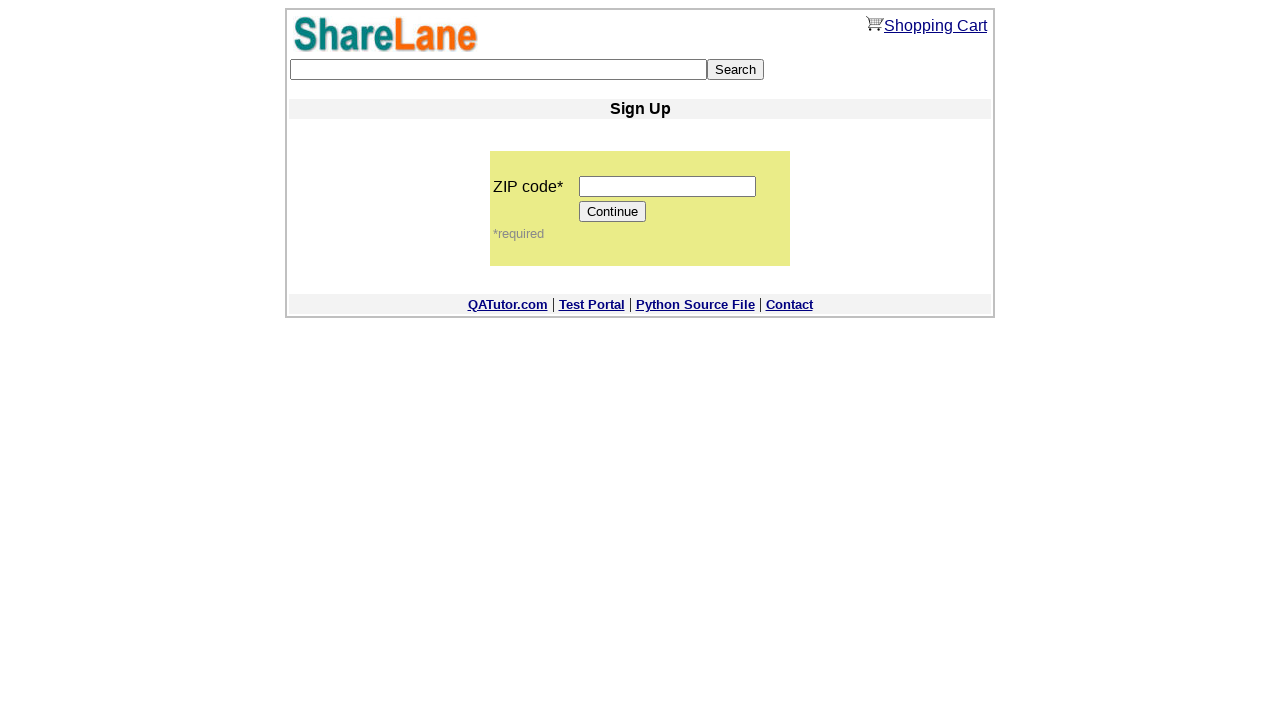

Filled ZIP code field with '555555' on input[name='zip_code']
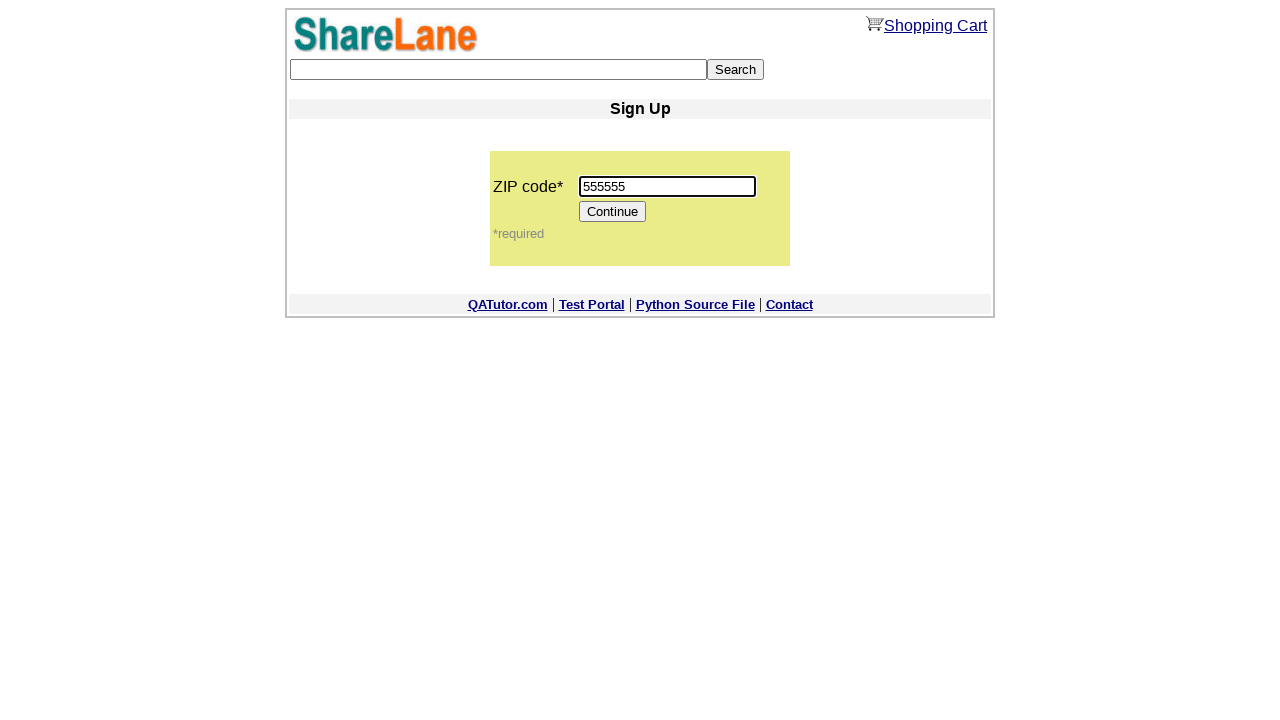

Clicked Continue button at (613, 212) on input[value='Continue']
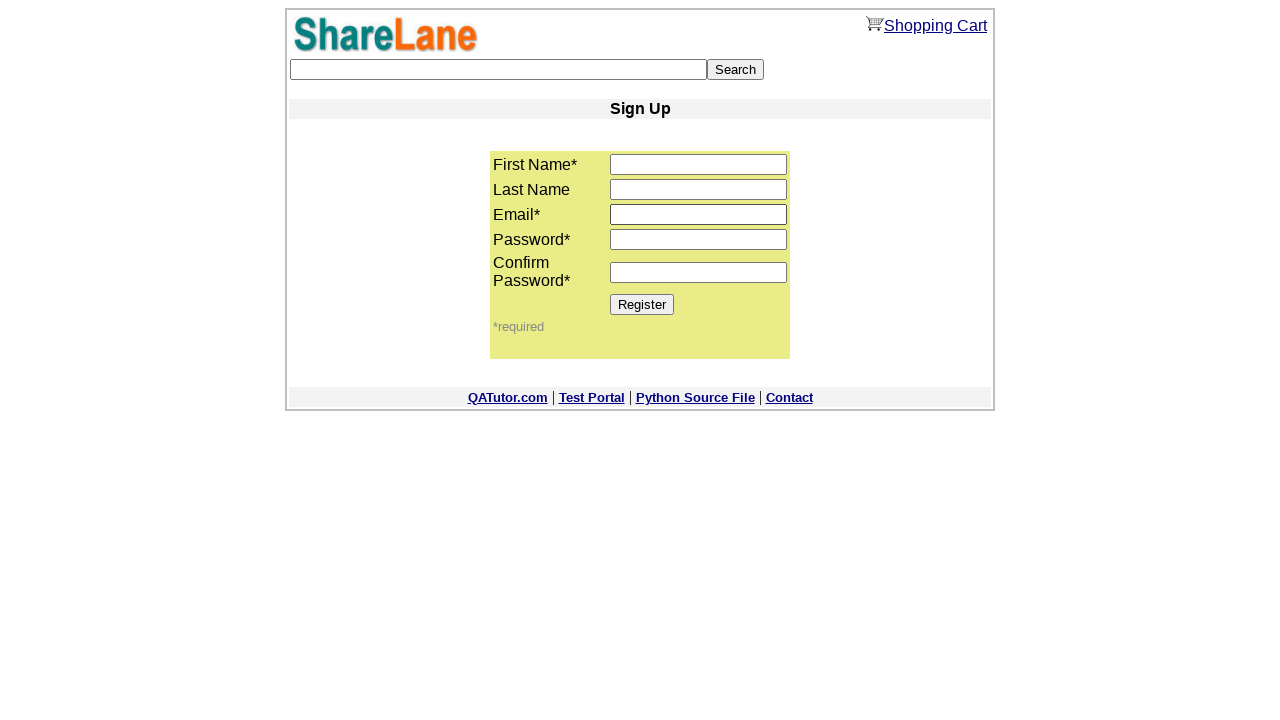

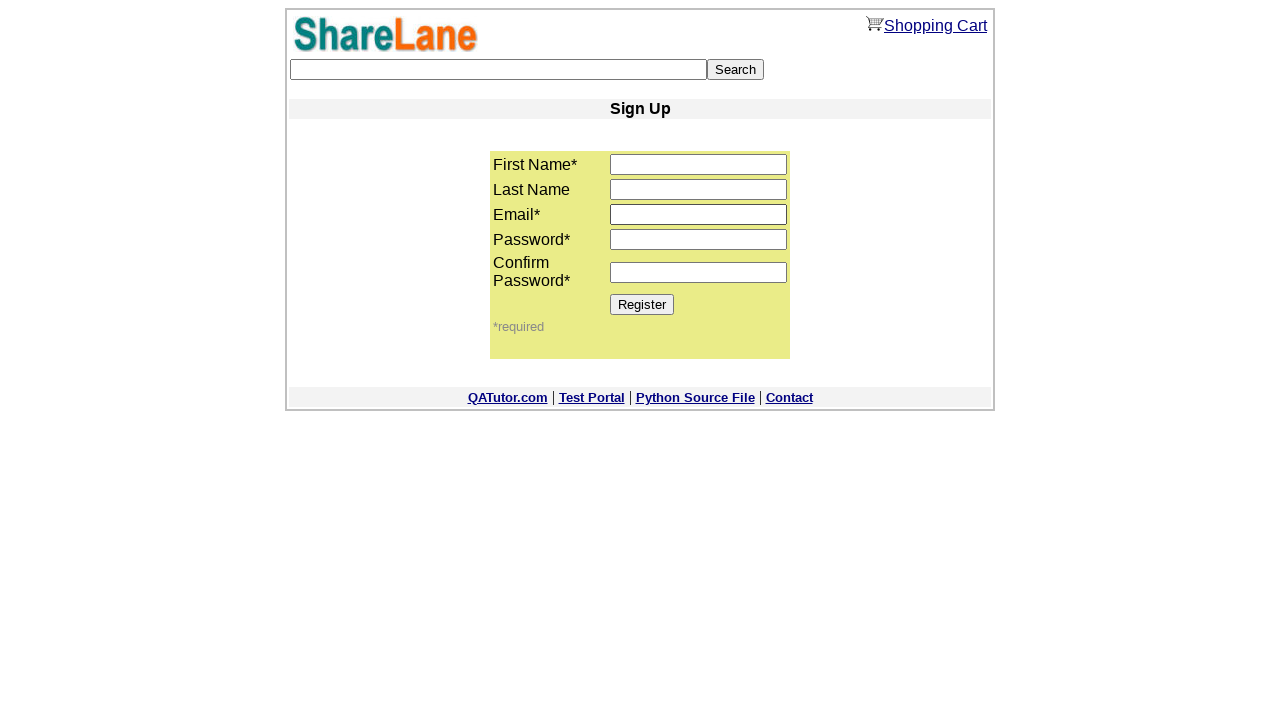